Simple test that navigates to the Rahul Shetty Academy homepage to verify the page loads

Starting URL: https://rahulshettyacademy.com

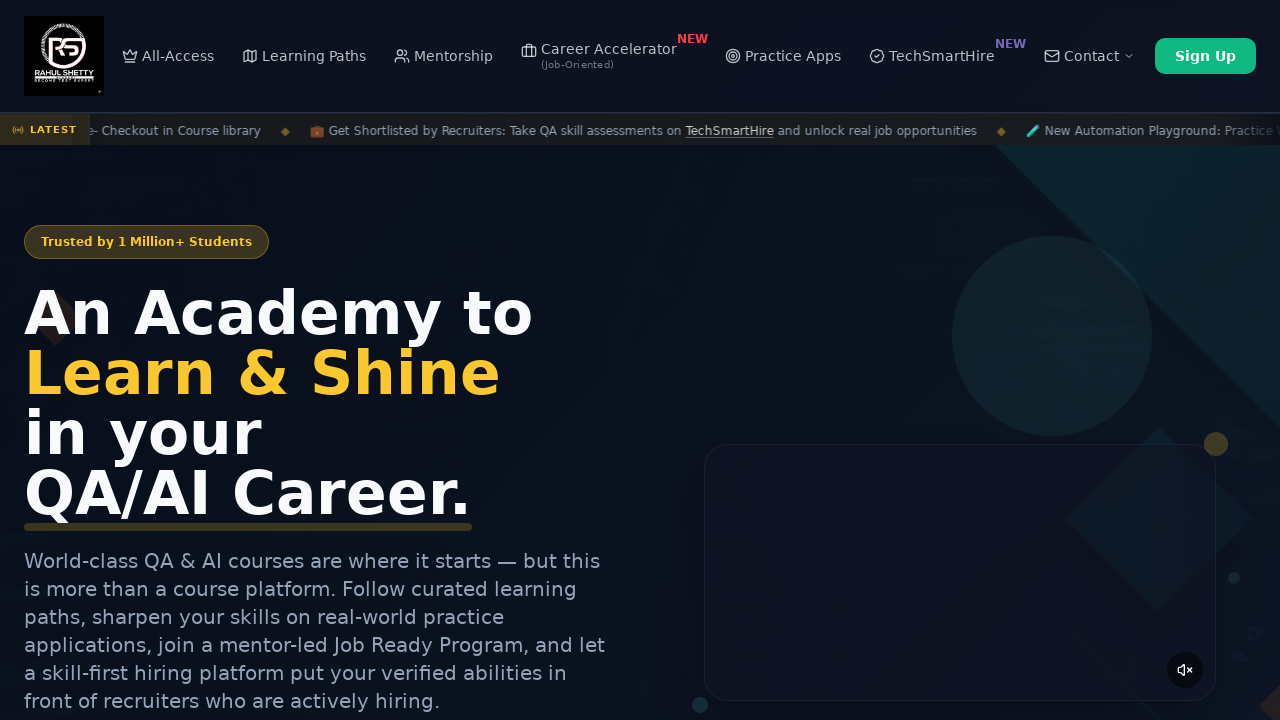

Waited for page DOM content to load
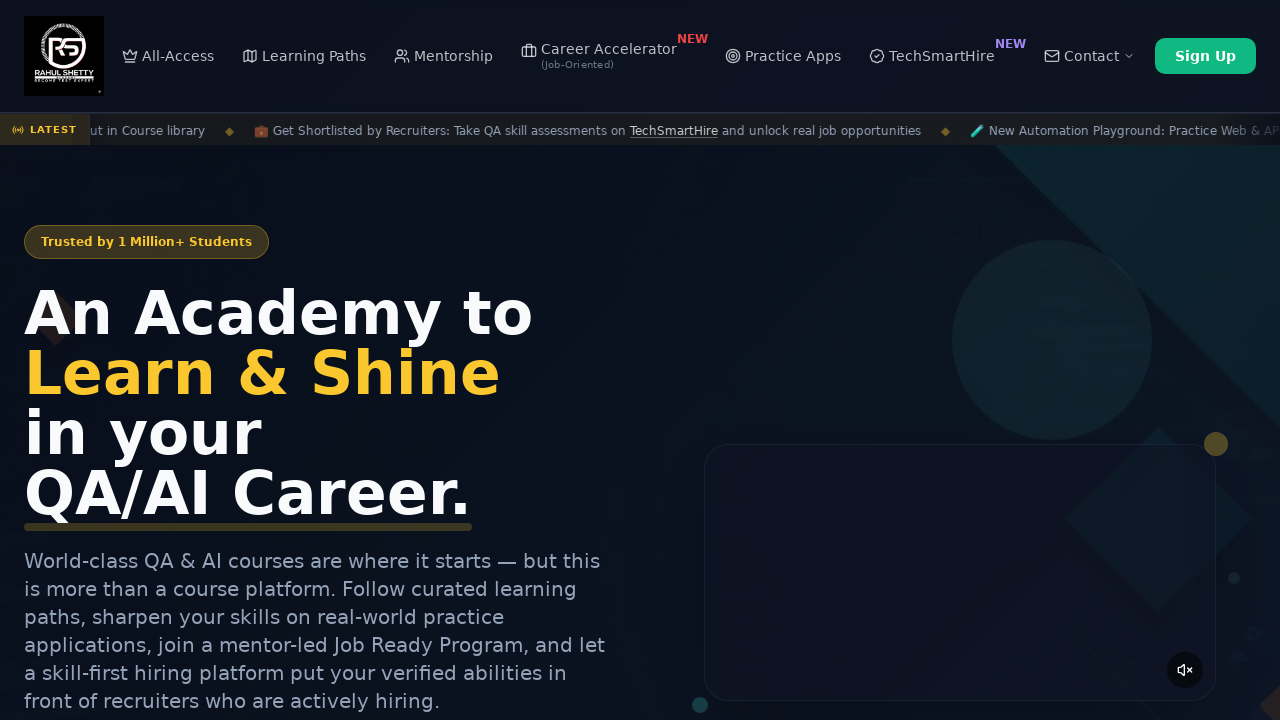

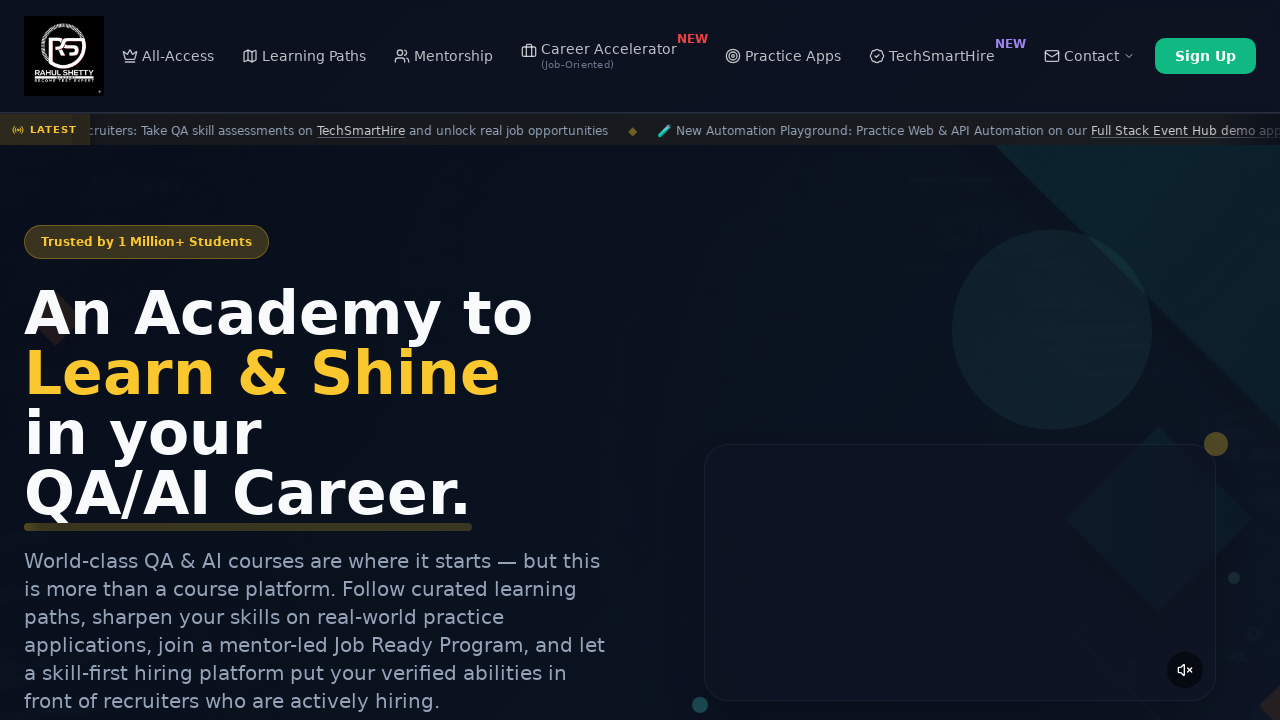